Tests entering a date into a datepicker field by typing the date directly

Starting URL: https://testautomationpractice.blogspot.com/

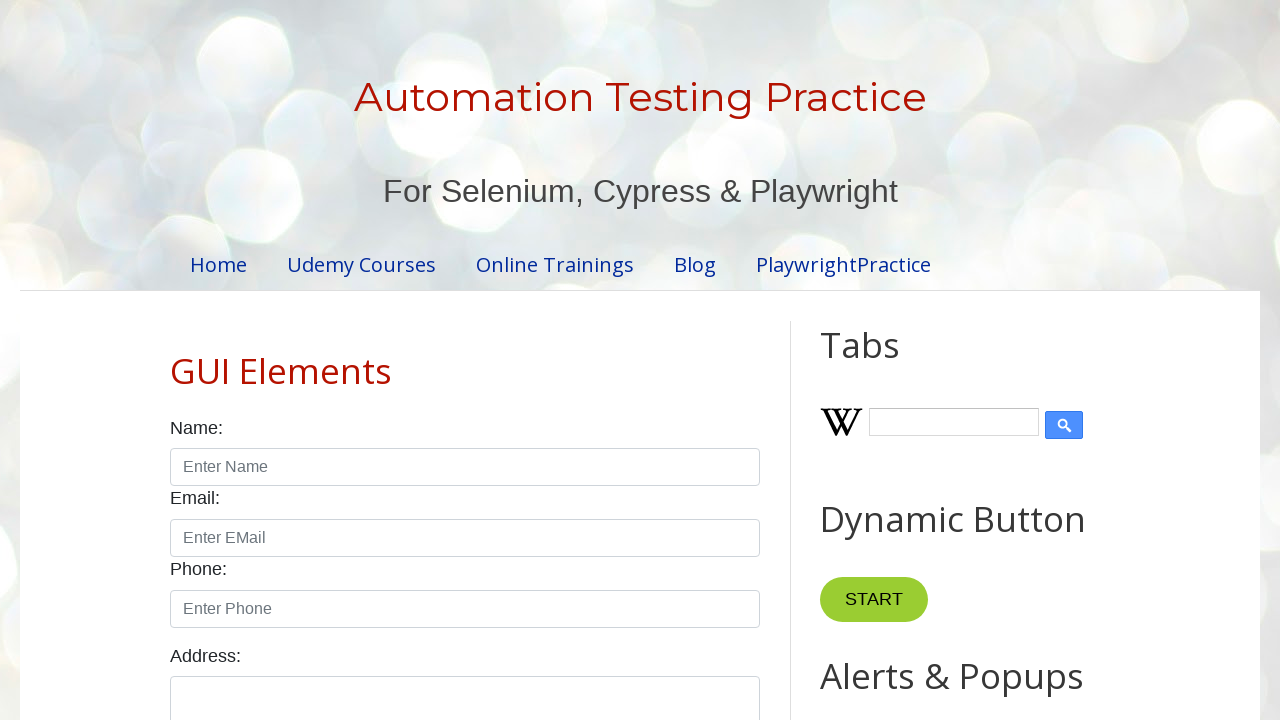

Filled datepicker field with date '09/24/1997' on #datepicker
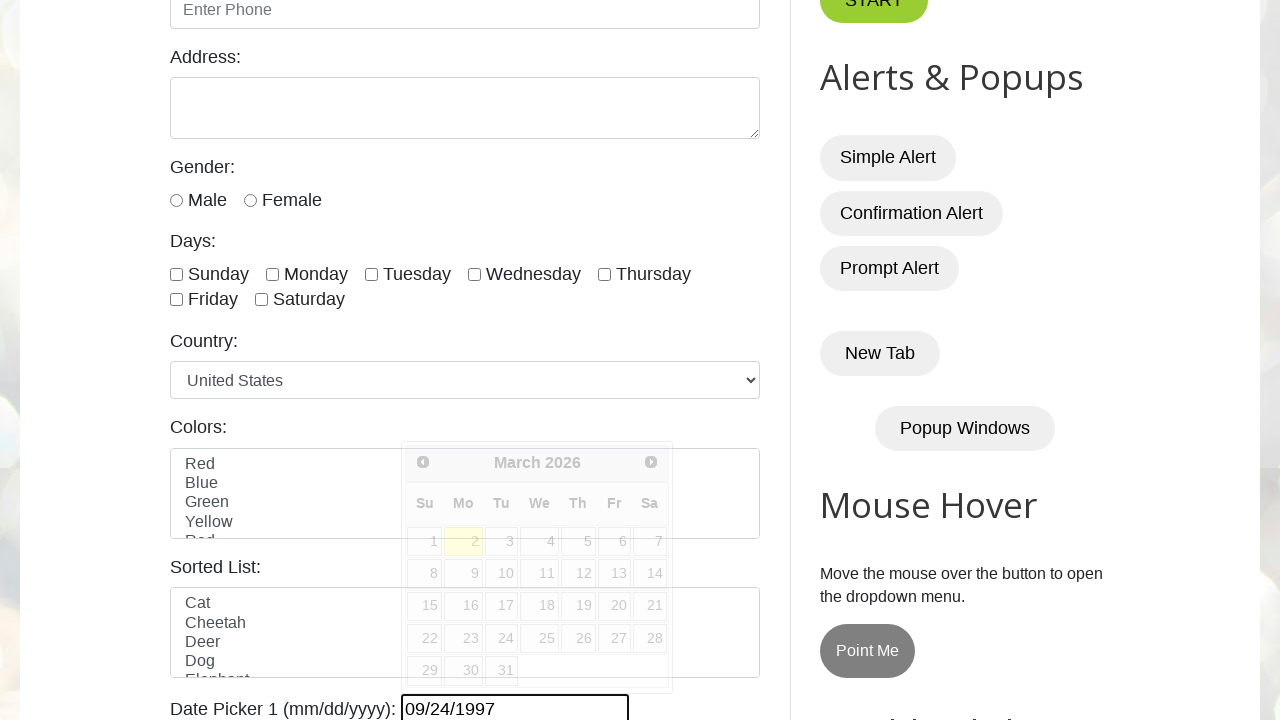

Pressed Enter to confirm date entry on #datepicker
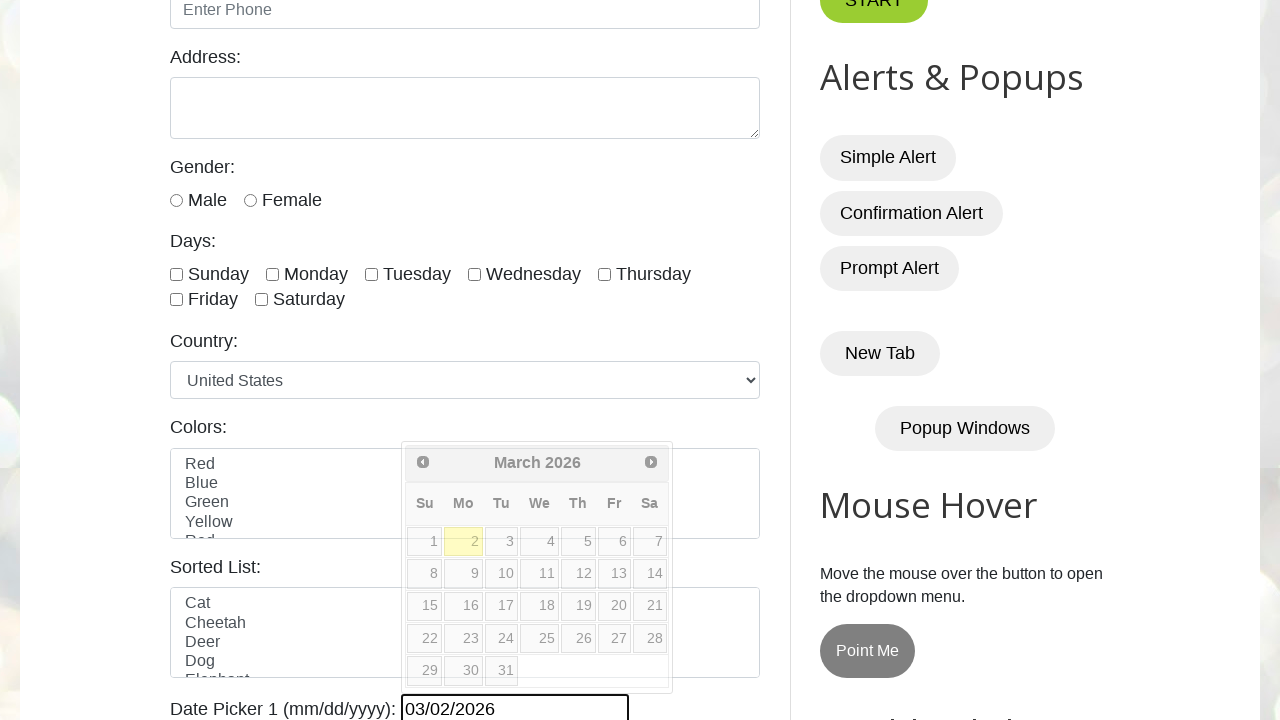

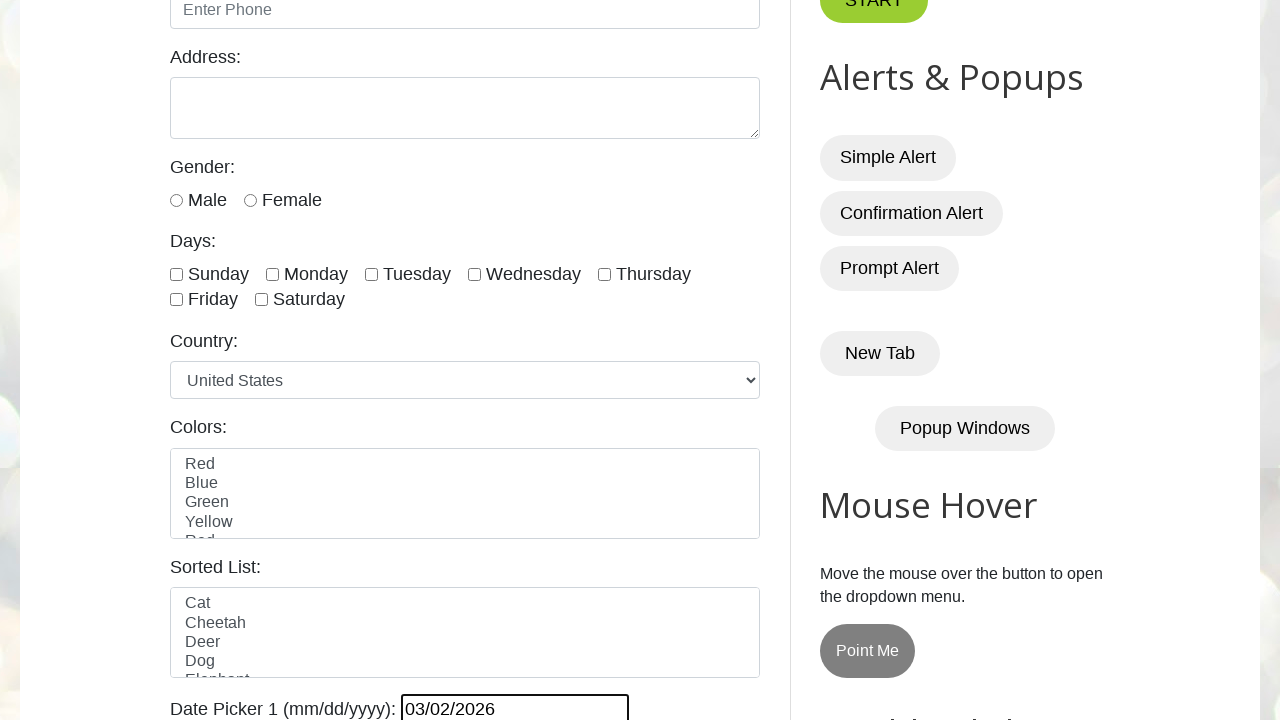